Tests JavaScript alert popup handling by entering a name in a textbox, clicking an alert button, and accepting the resulting alert dialog.

Starting URL: https://rahulshettyacademy.com/AutomationPractice/

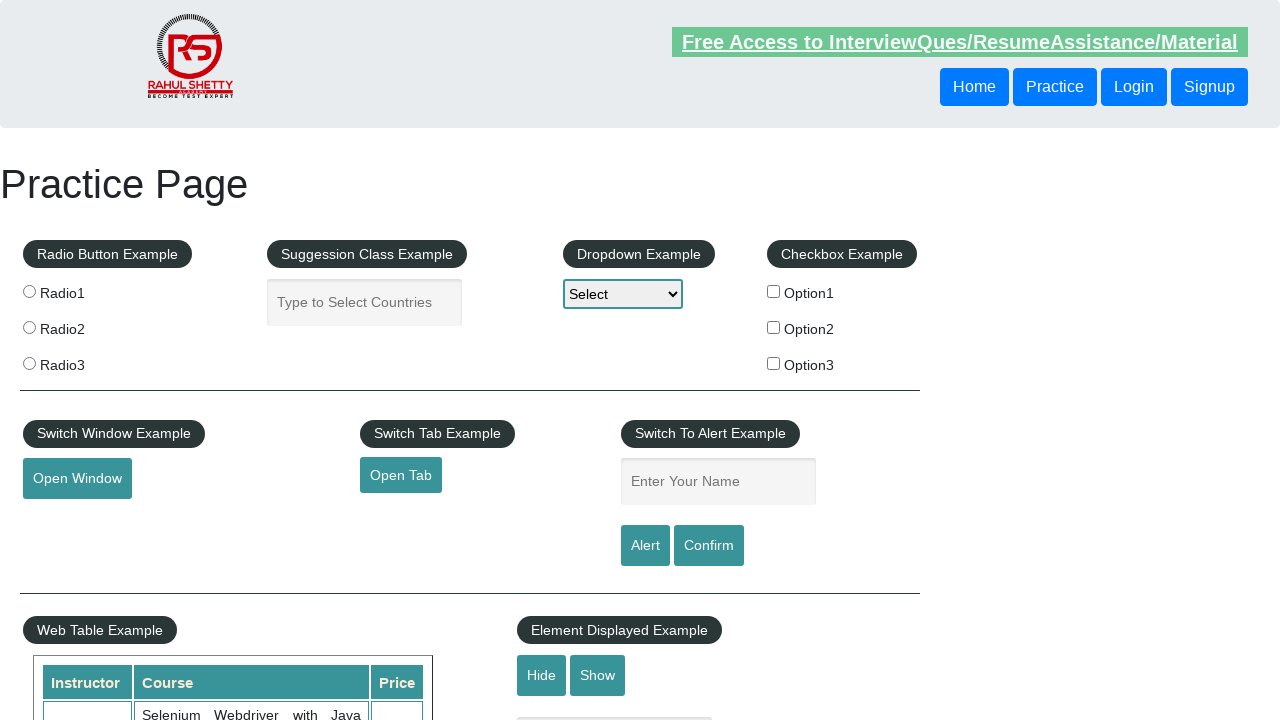

Set up dialog handler to accept alerts
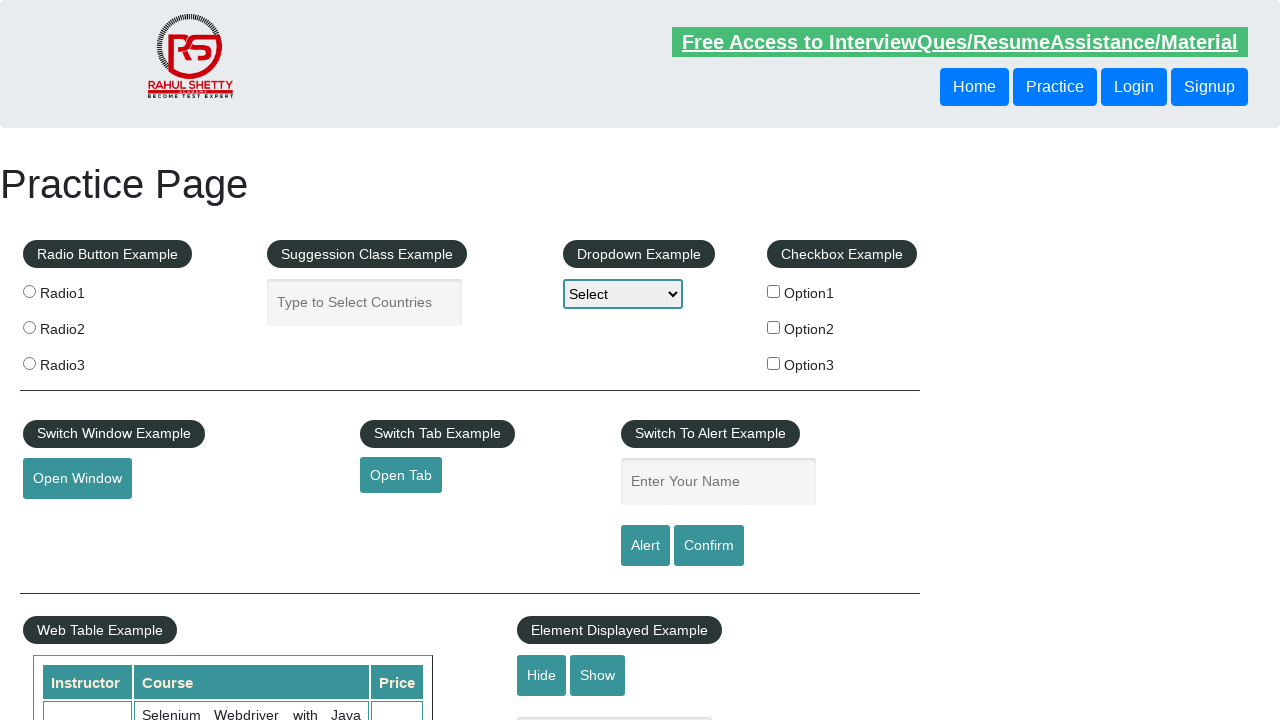

Waited for name input textbox to be available
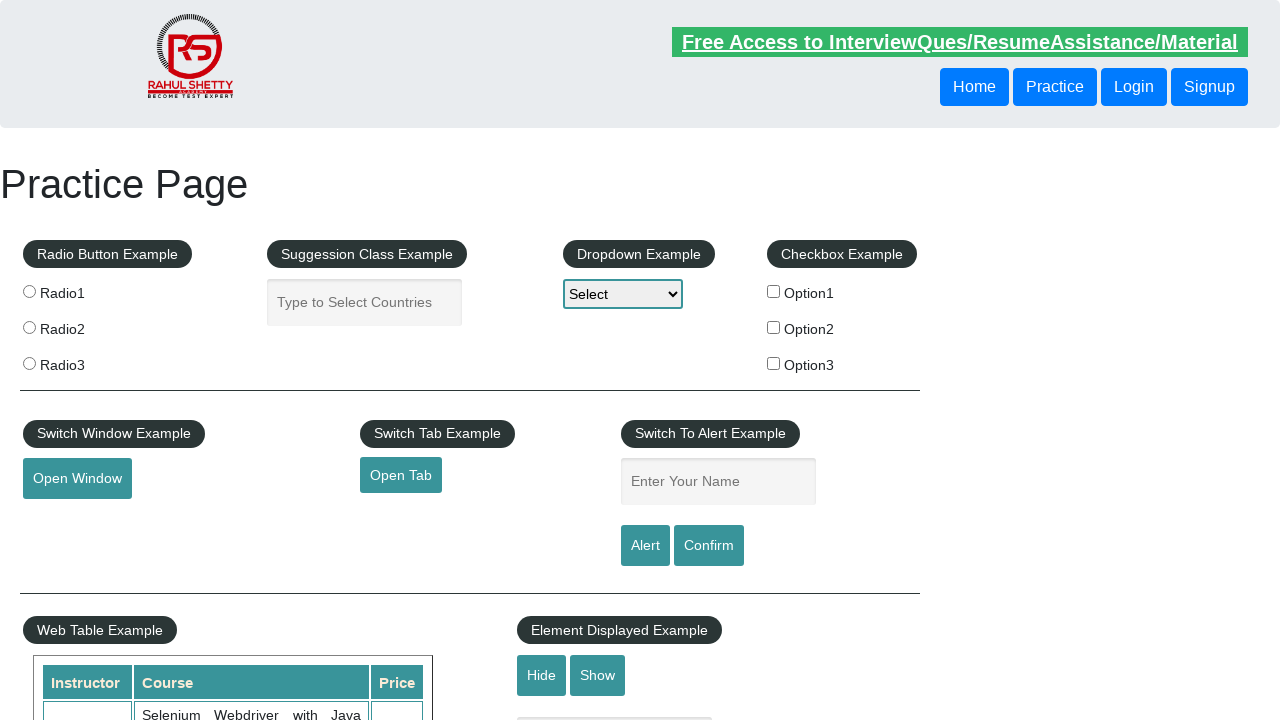

Filled name input textbox with 'JohnDoe' on [name='enter-name']
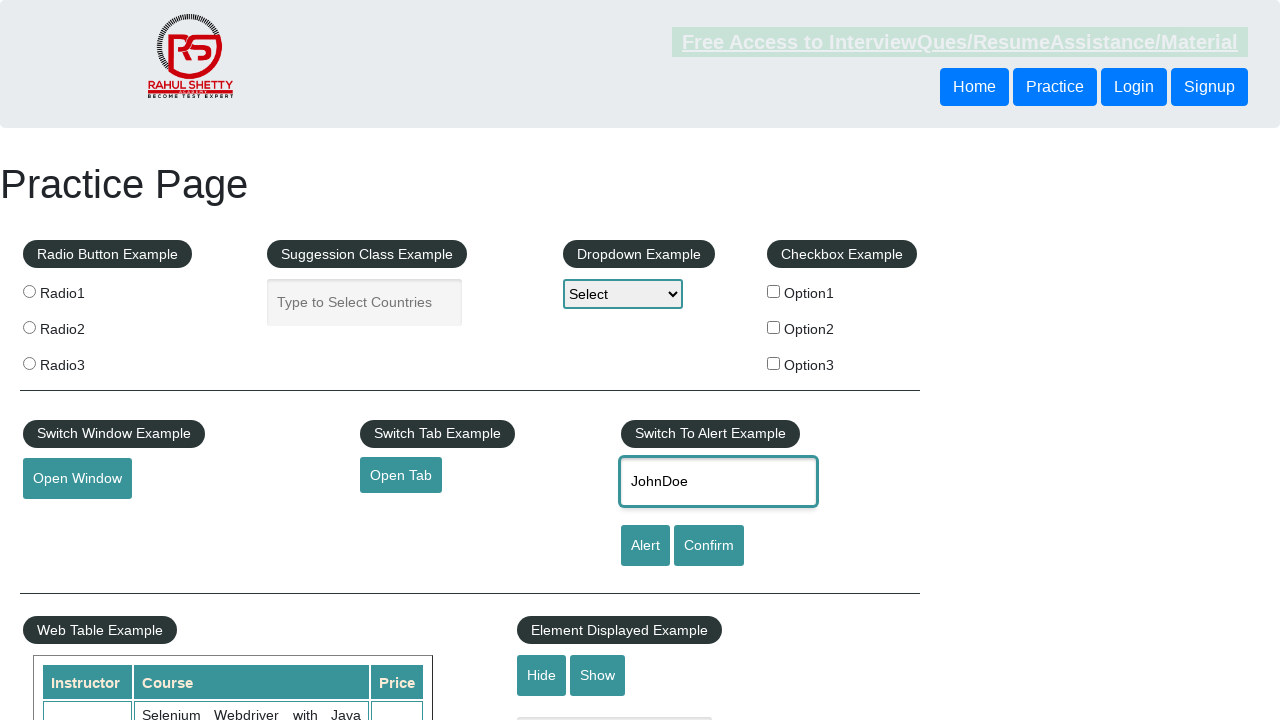

Clicked alert button to trigger alert popup at (645, 546) on #alertbtn
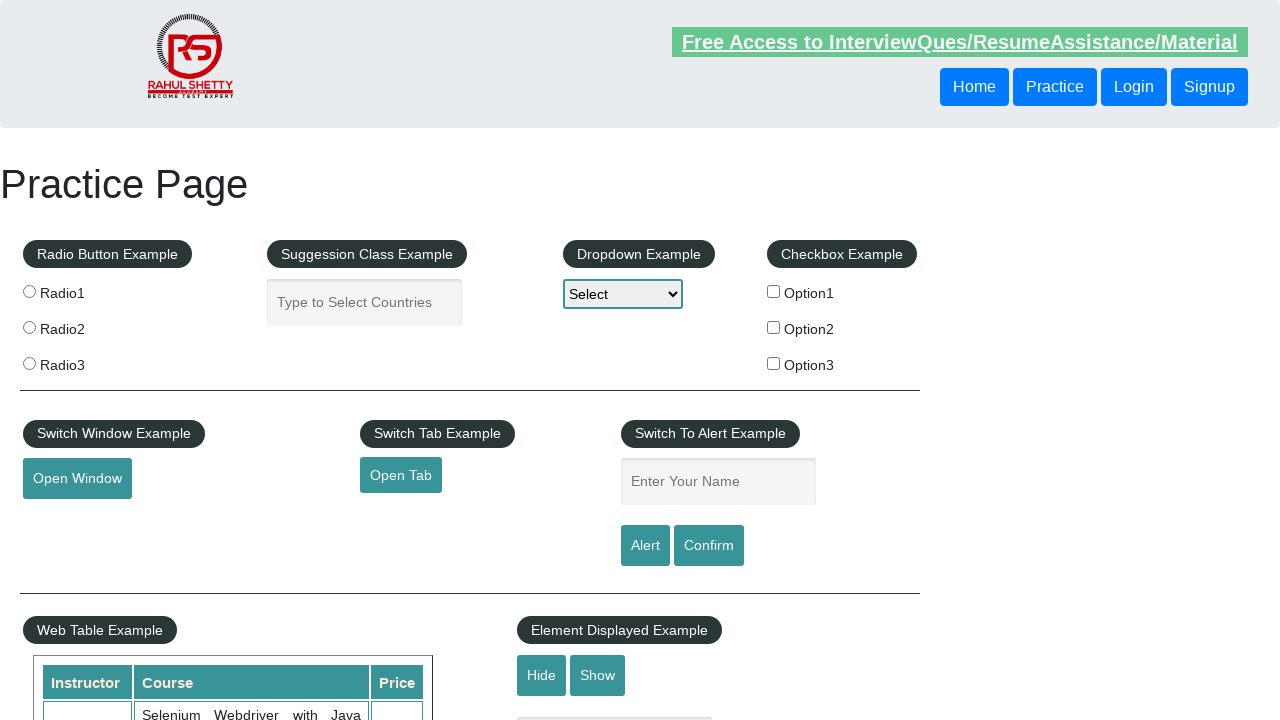

Waited 500ms for alert to be processed
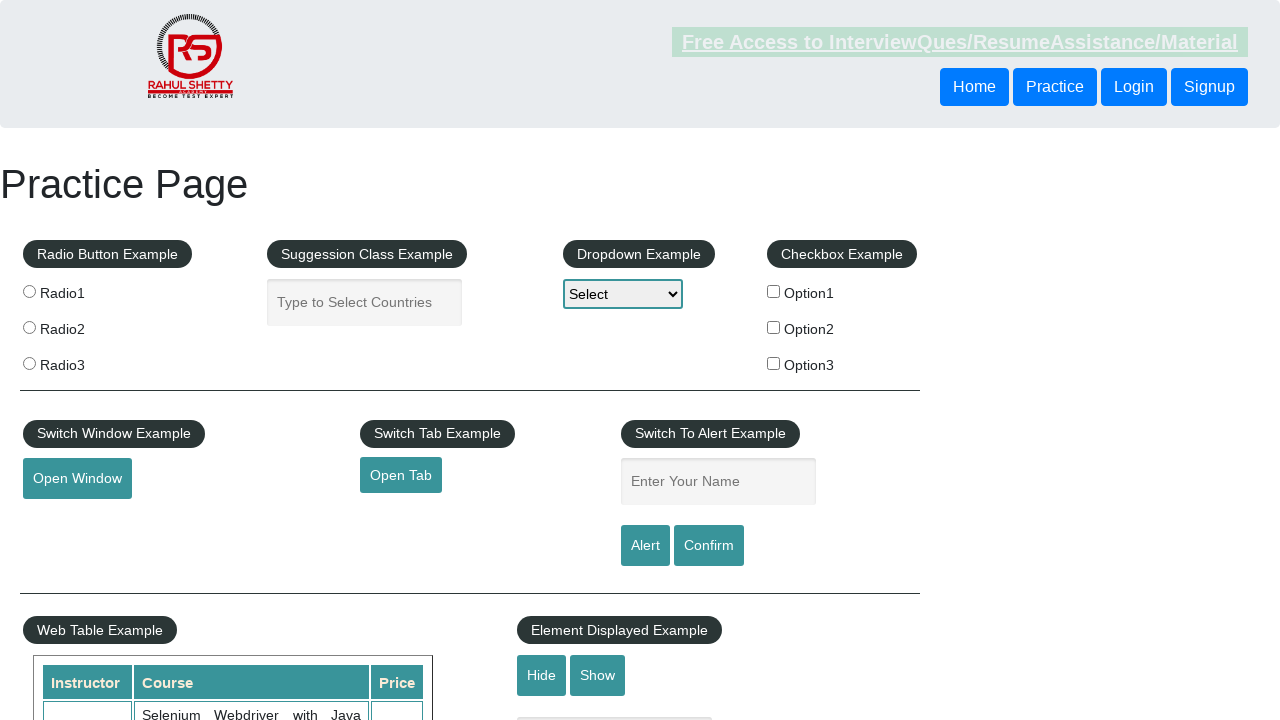

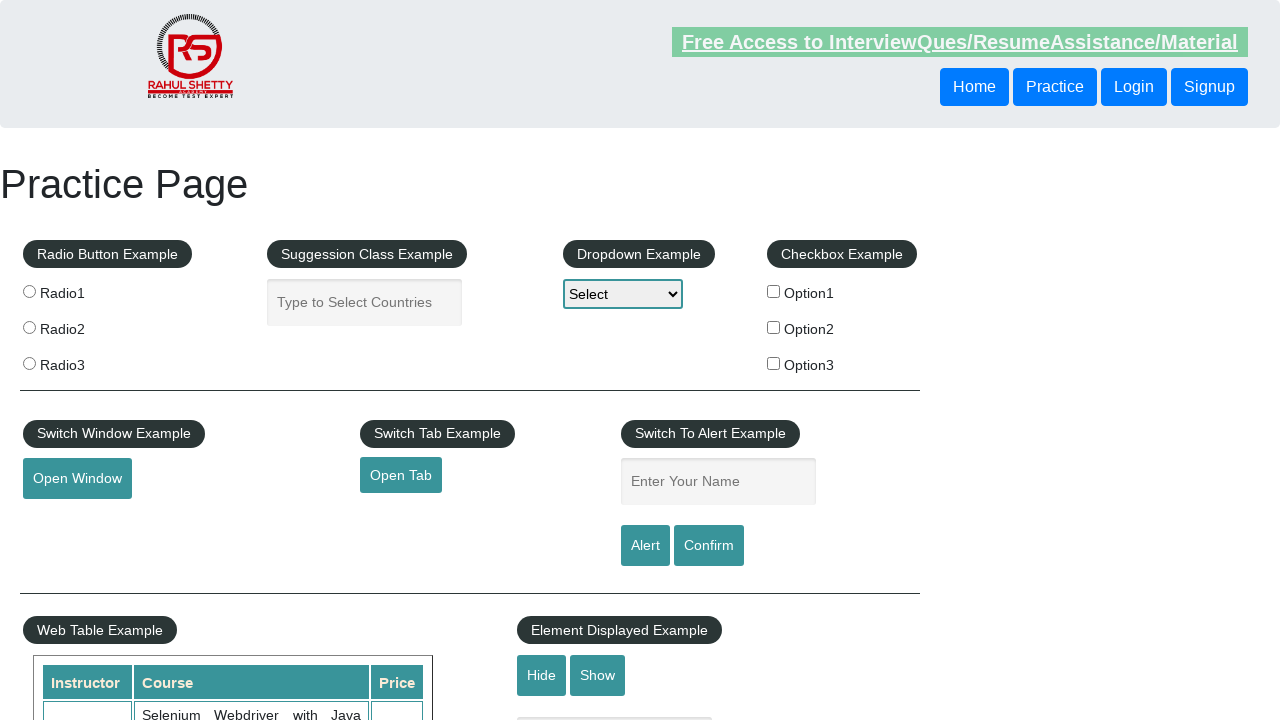